Tests navigation to the book registration page by clicking the register link and verifying the URL is correct

Starting URL: https://erikaaraissaqwe.github.io/biblioteca-front/pages/livros/gerenciaLivro.html

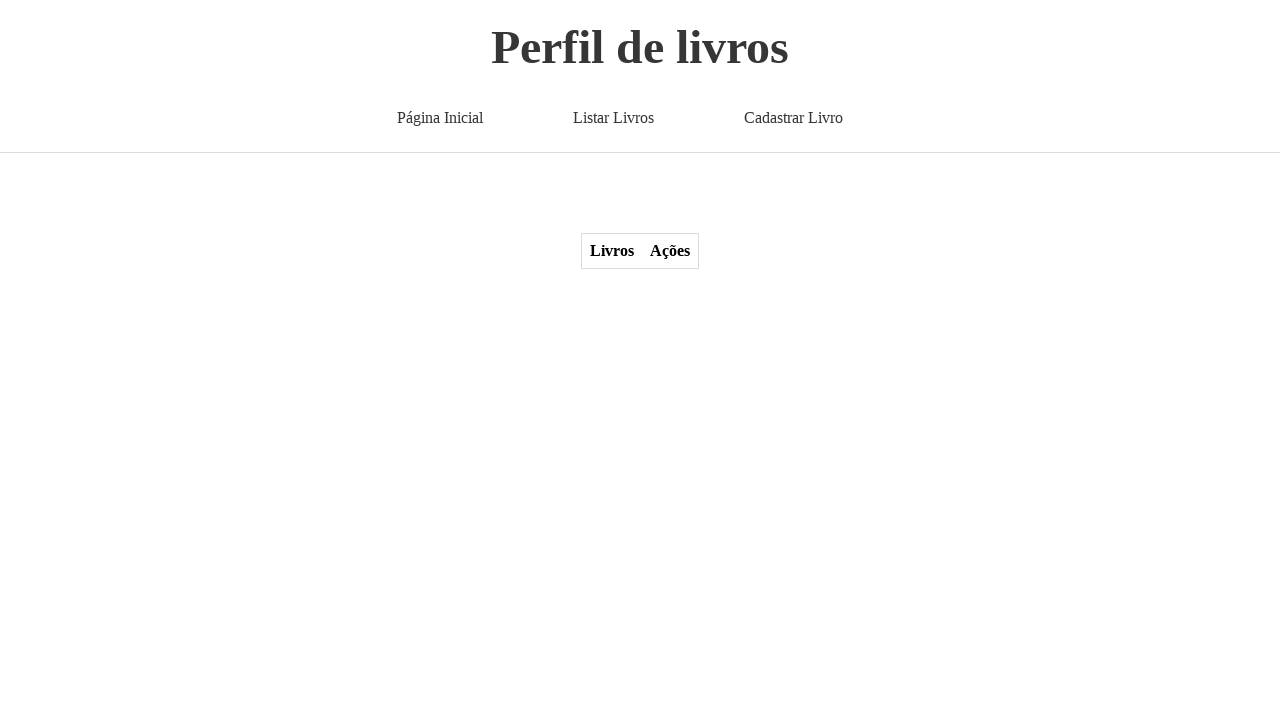

Clicked the register/add new book link at (794, 118) on #form > a
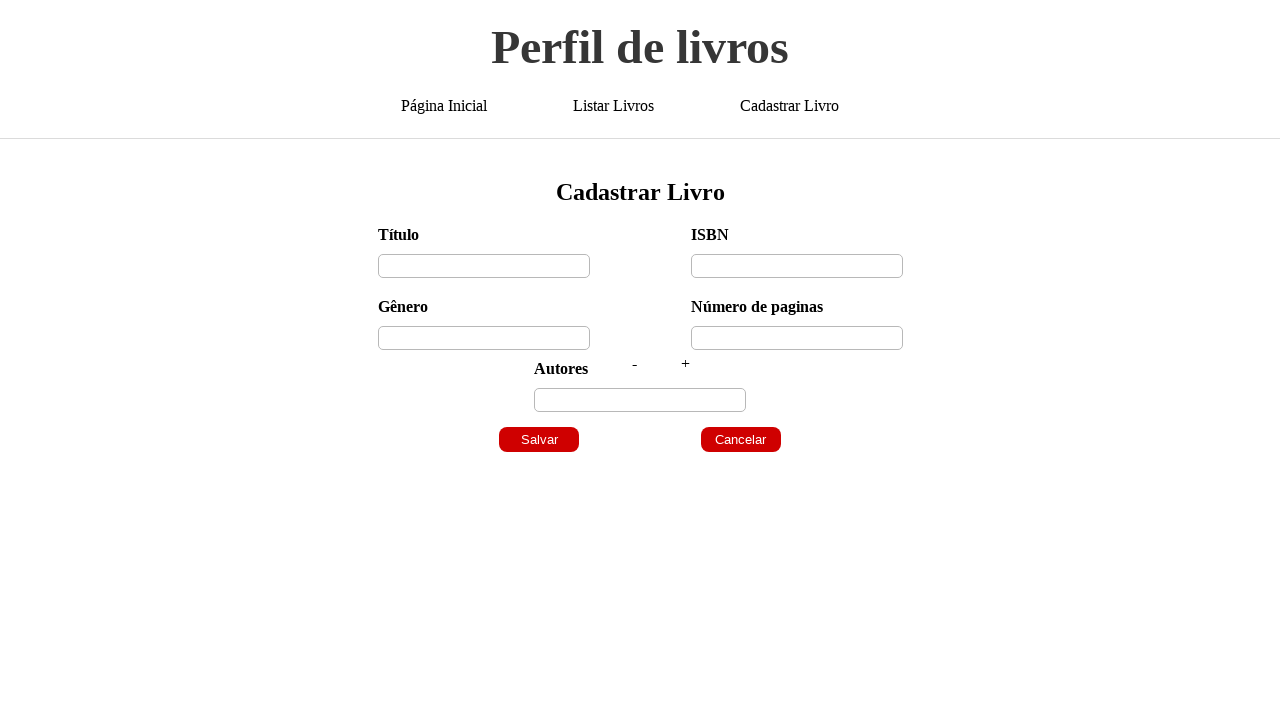

Waited for page to load (networkidle state)
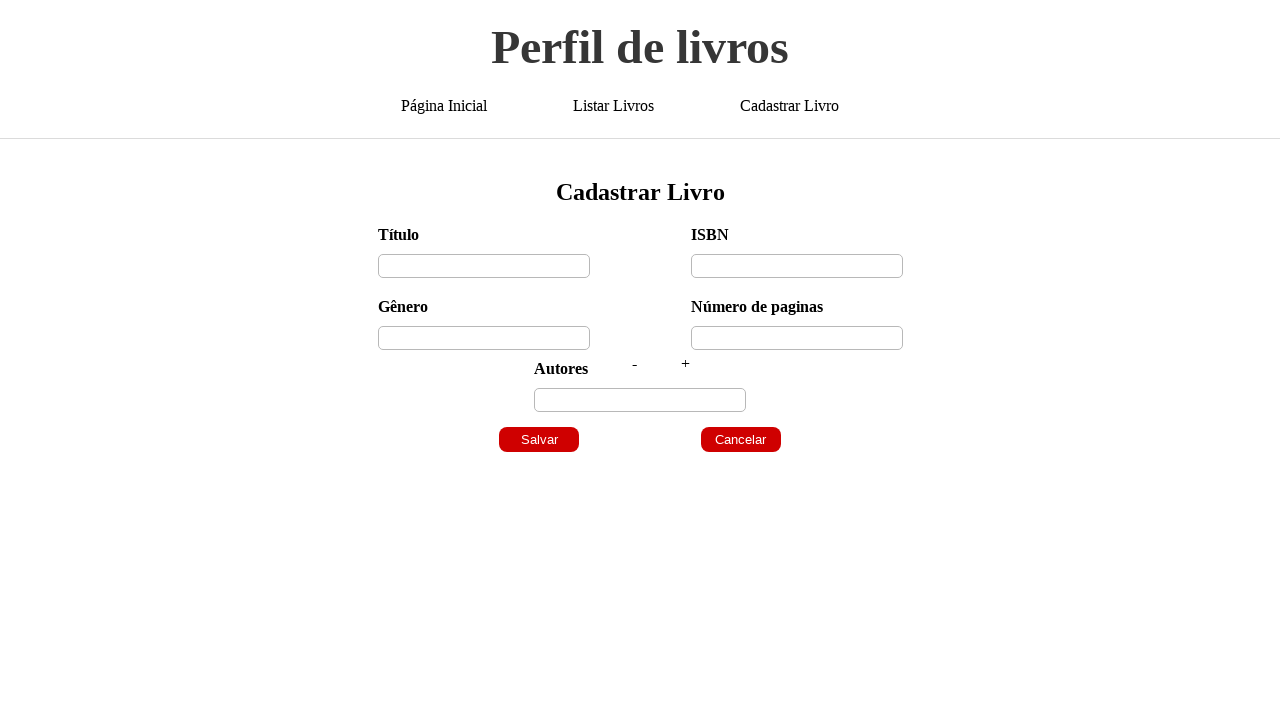

Verified URL is correct: https://erikaaraissaqwe.github.io/biblioteca-front/pages/livros/cadastrarLivro.html
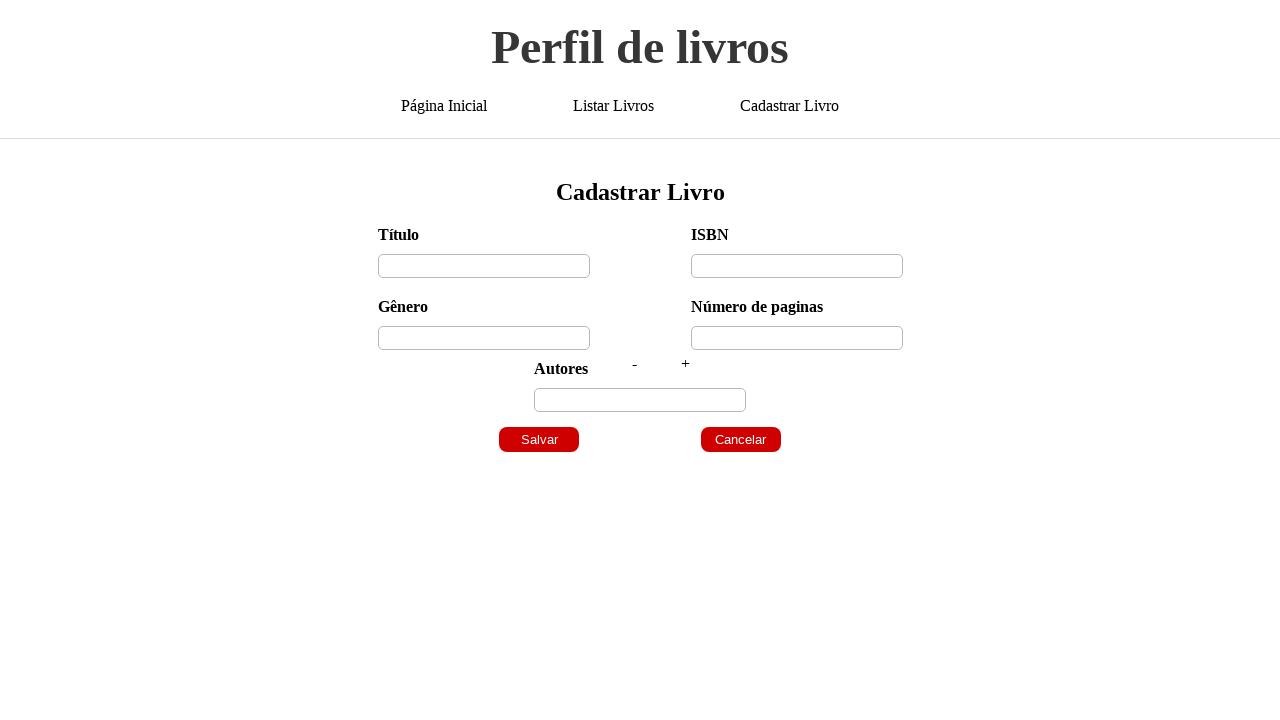

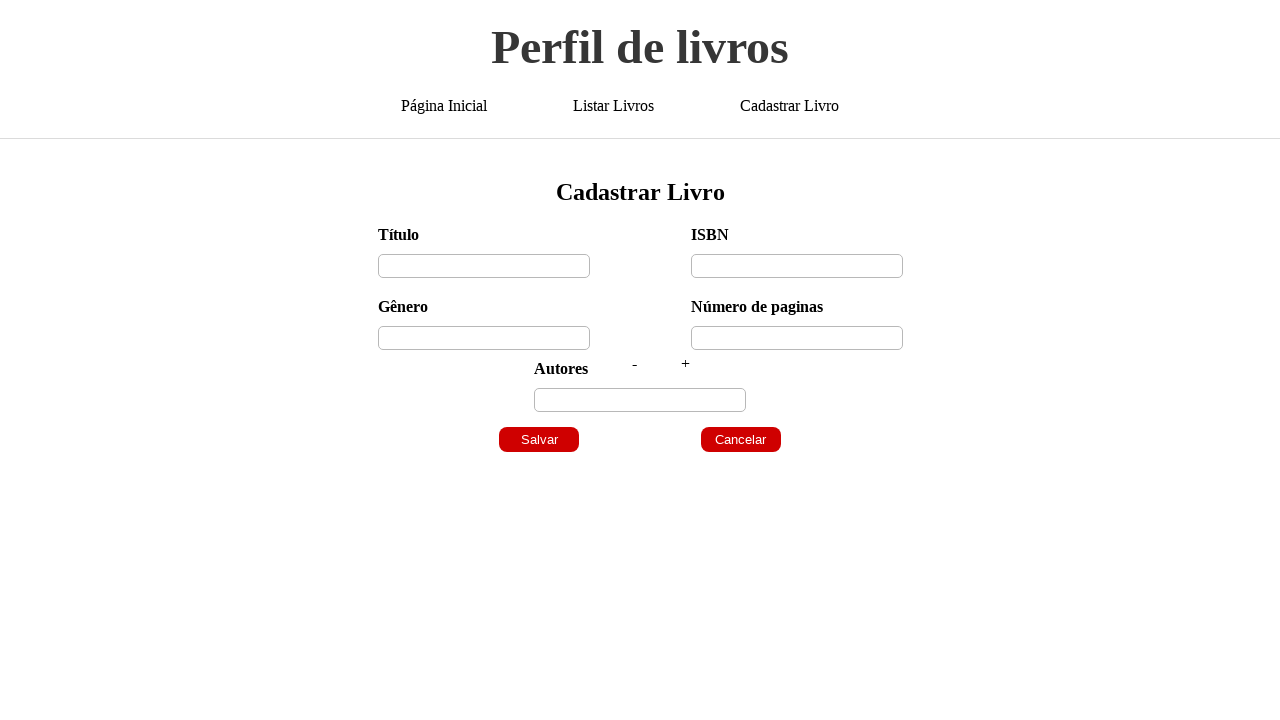